Tests that static images remain consistent by clicking the static content link and verifying image sources

Starting URL: https://the-internet.herokuapp.com/dynamic_content

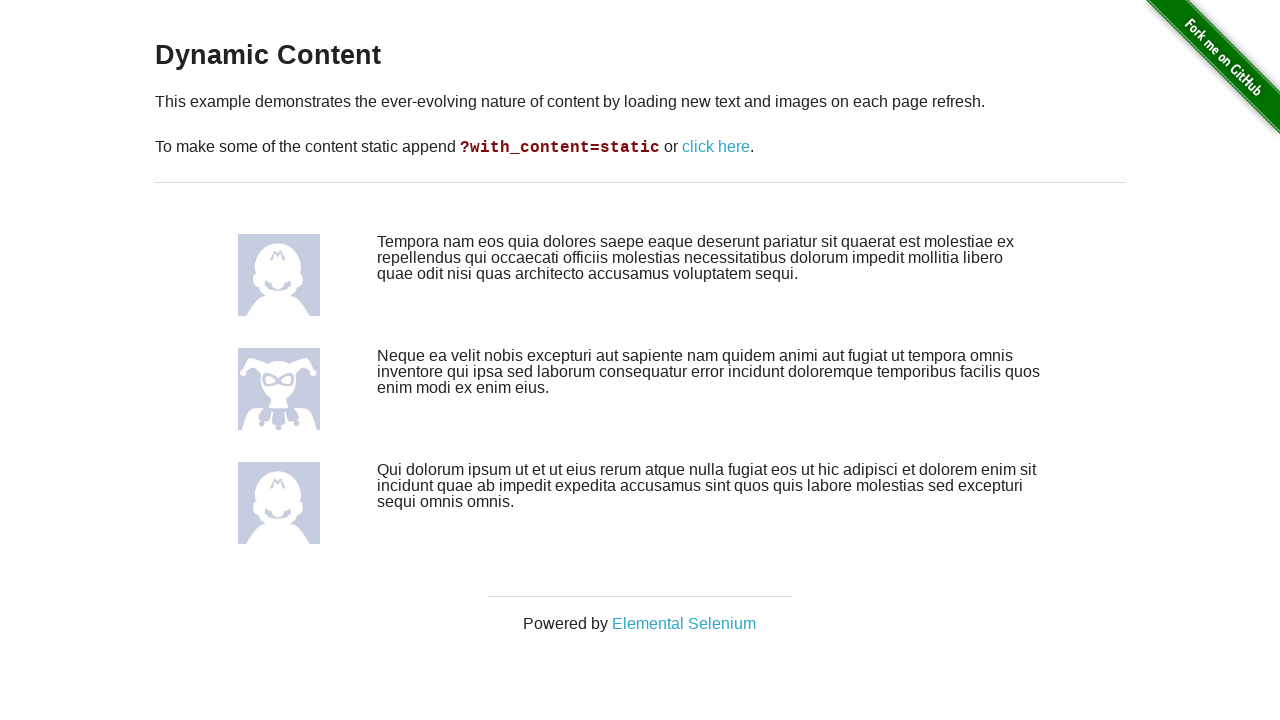

Waited for page header to load
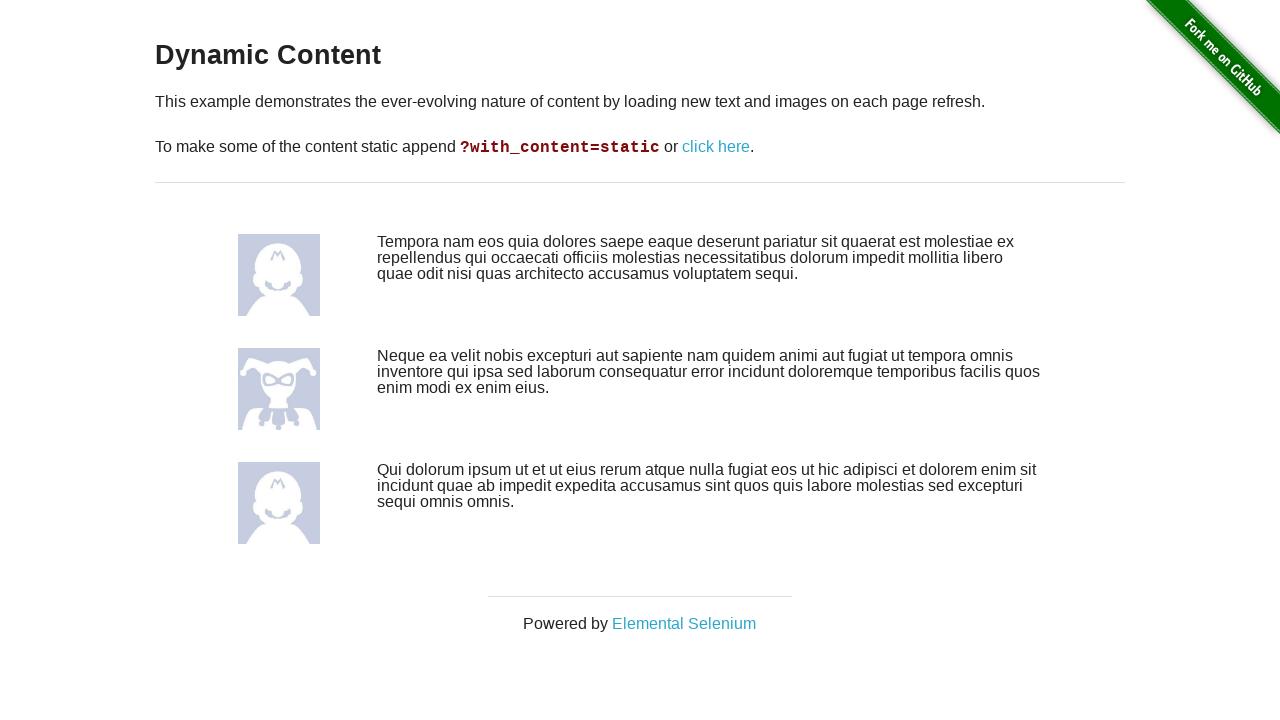

Clicked on the static content link at (716, 147) on #content > div > p:nth-child(3) > a
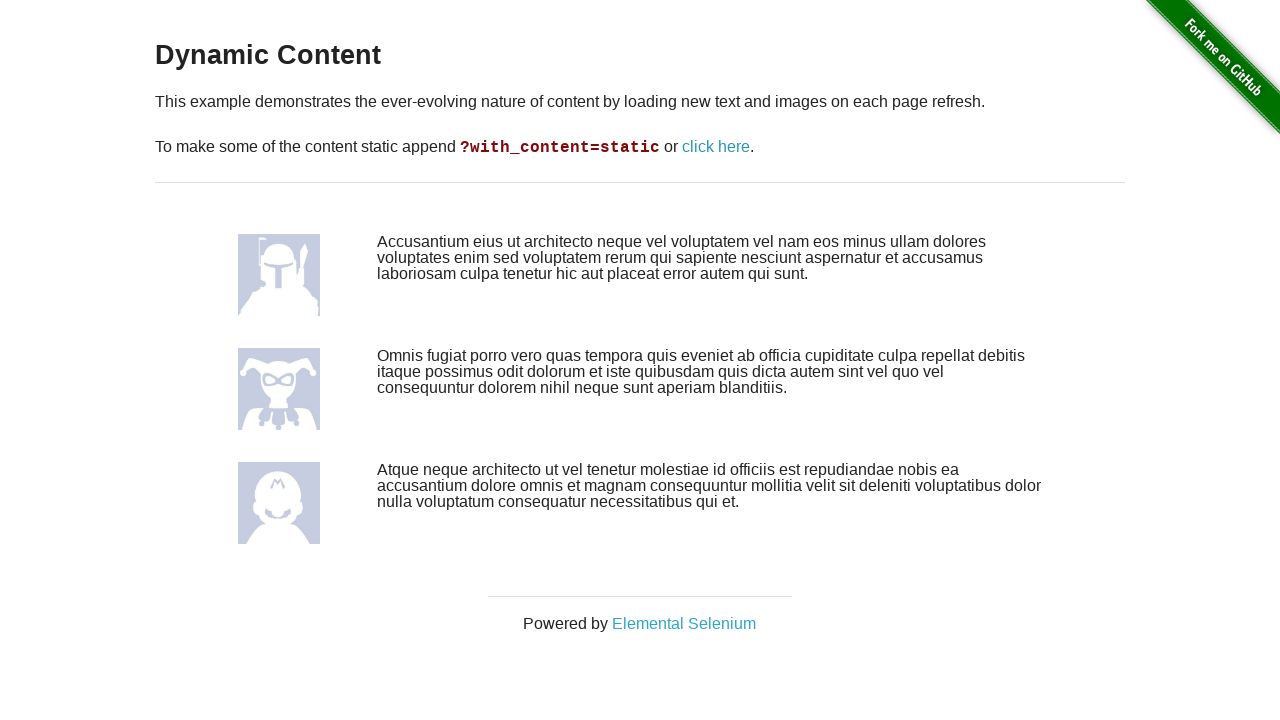

Waited for static images to load
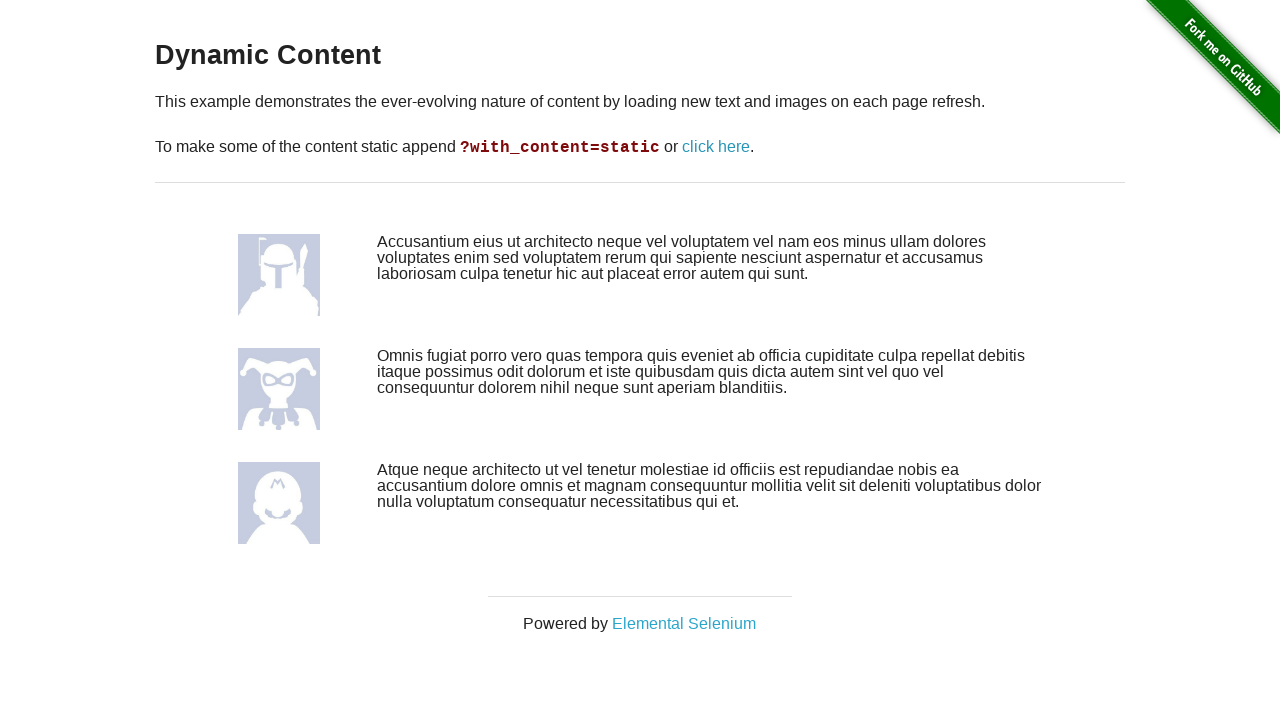

Retrieved first image source attribute
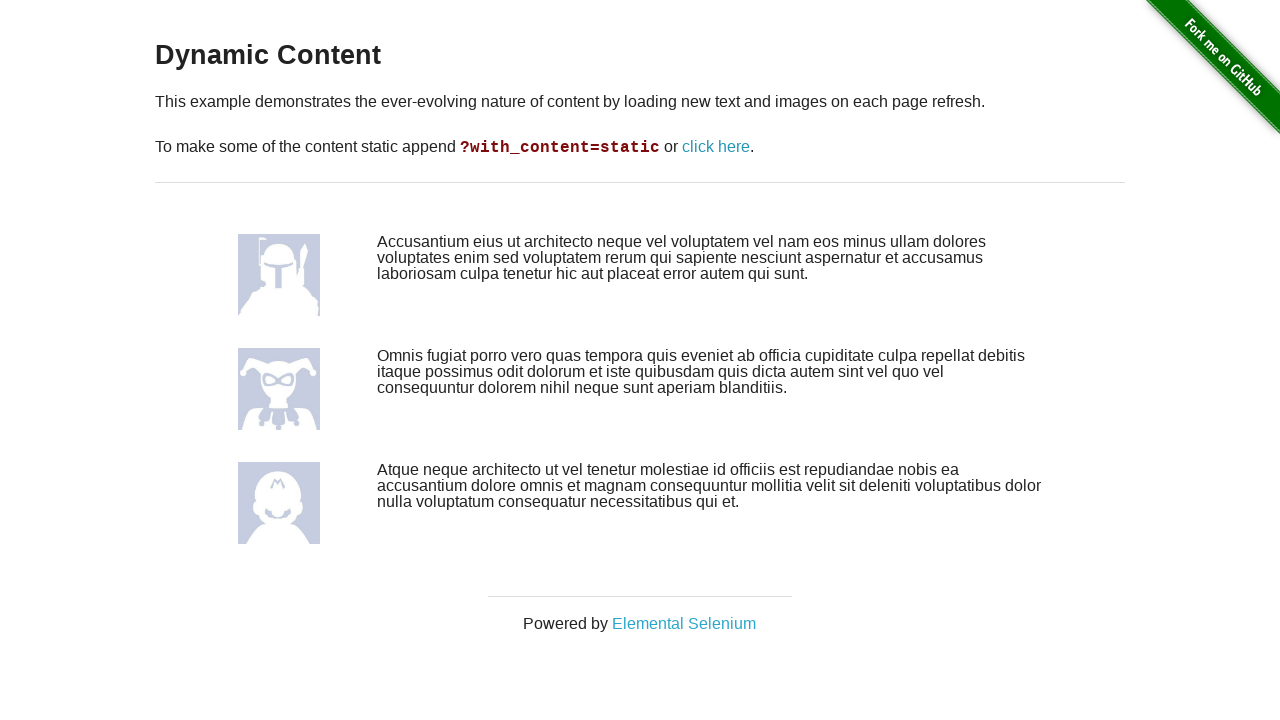

Retrieved second image source attribute
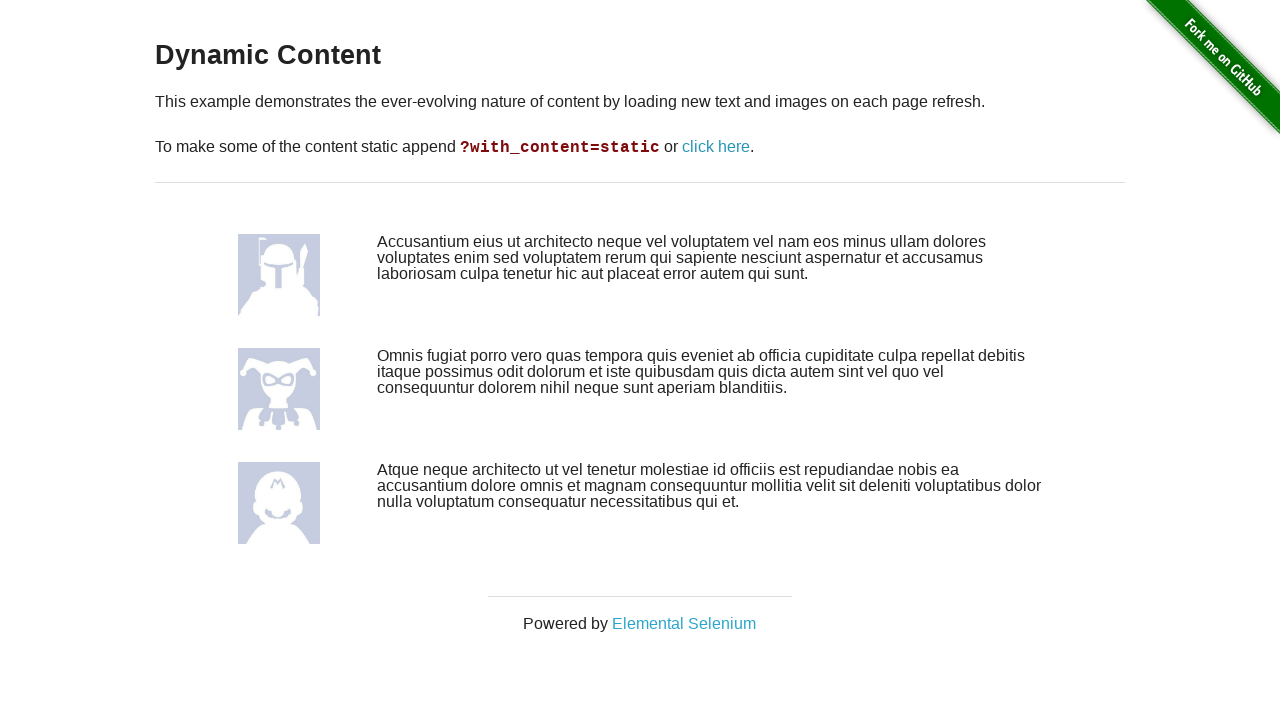

Reloaded the page to verify static images remain consistent
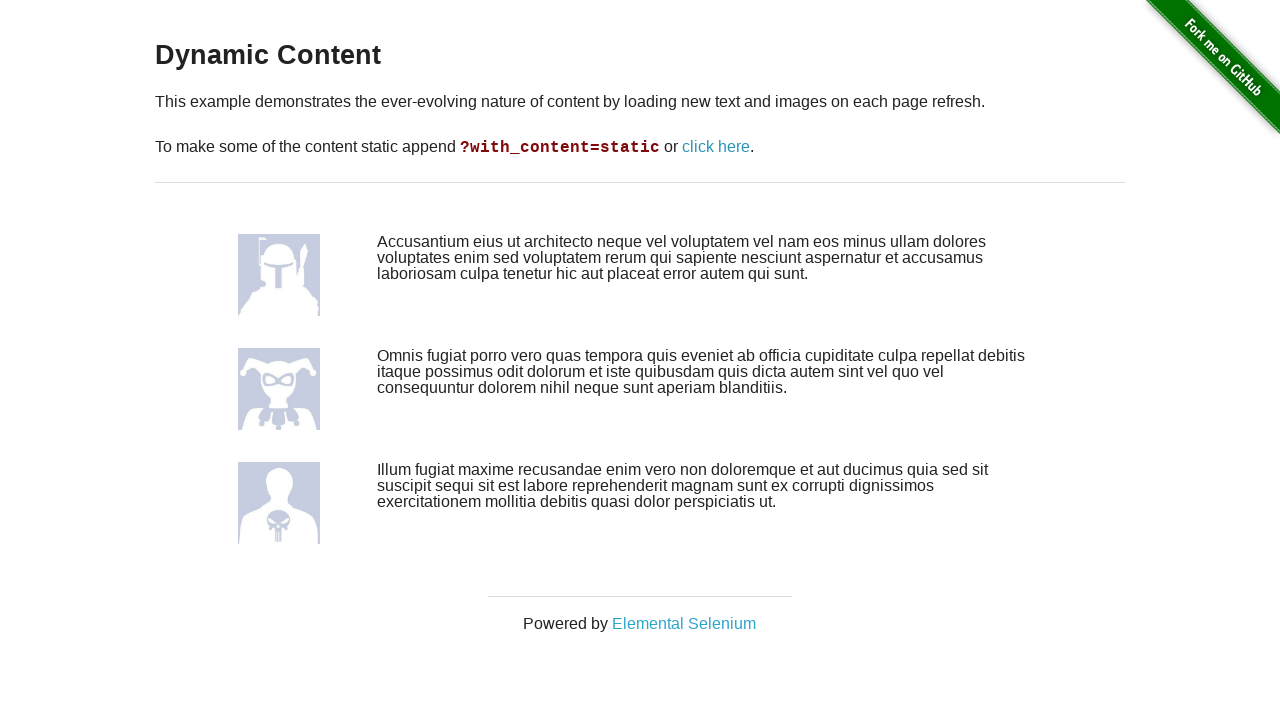

Waited for static images to load after page refresh
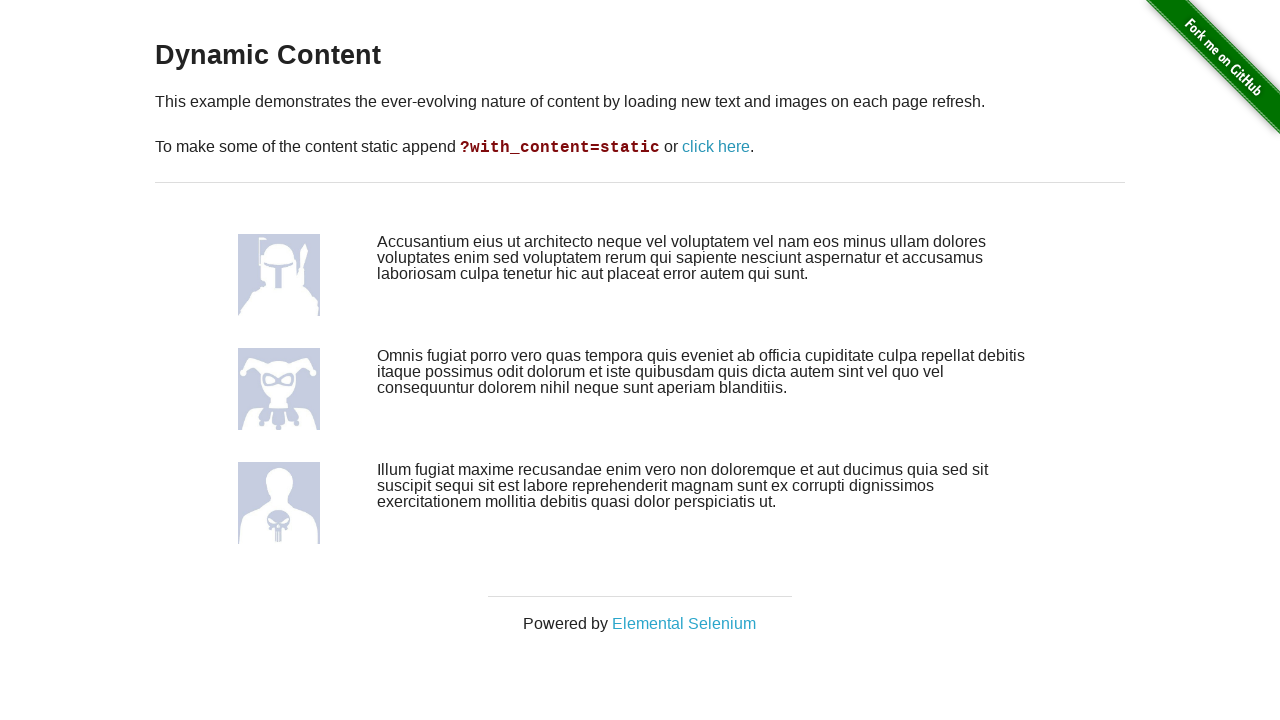

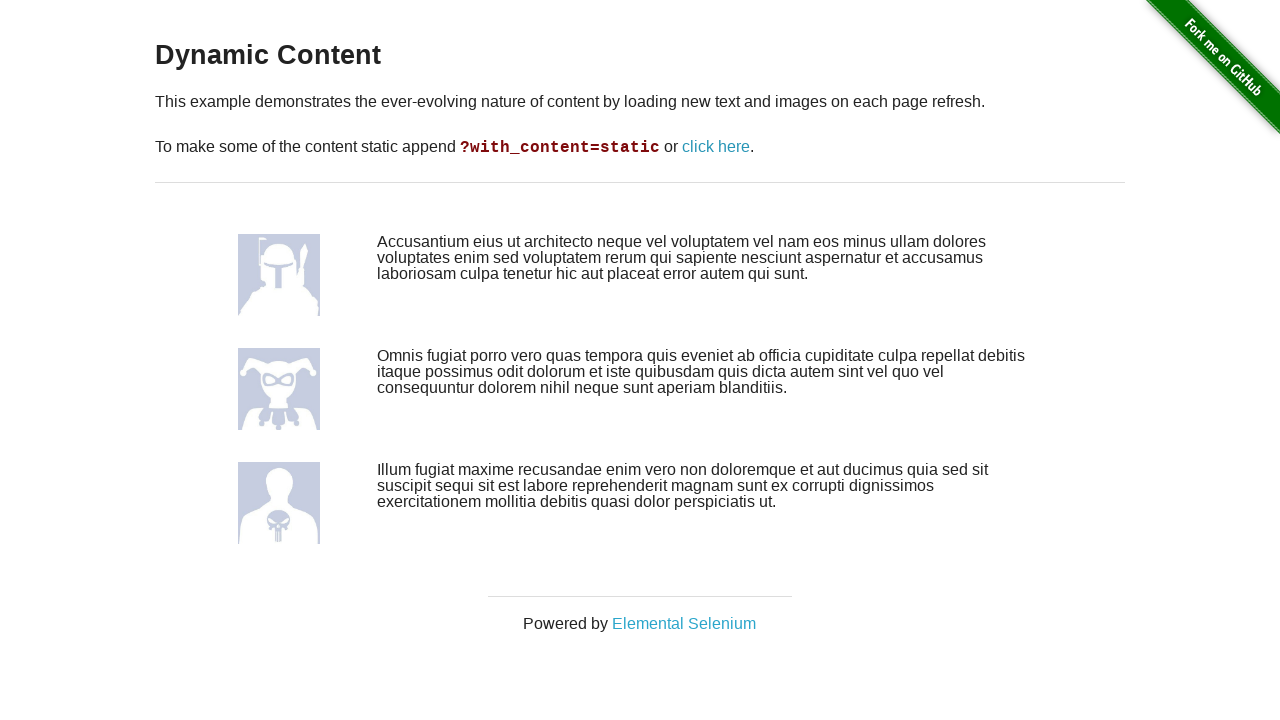